Navigates to a football statistics page and clicks the "All matches" button to load the complete match data table, then verifies the table rows are displayed.

Starting URL: https://www.adamchoi.co.uk/overs/detailed

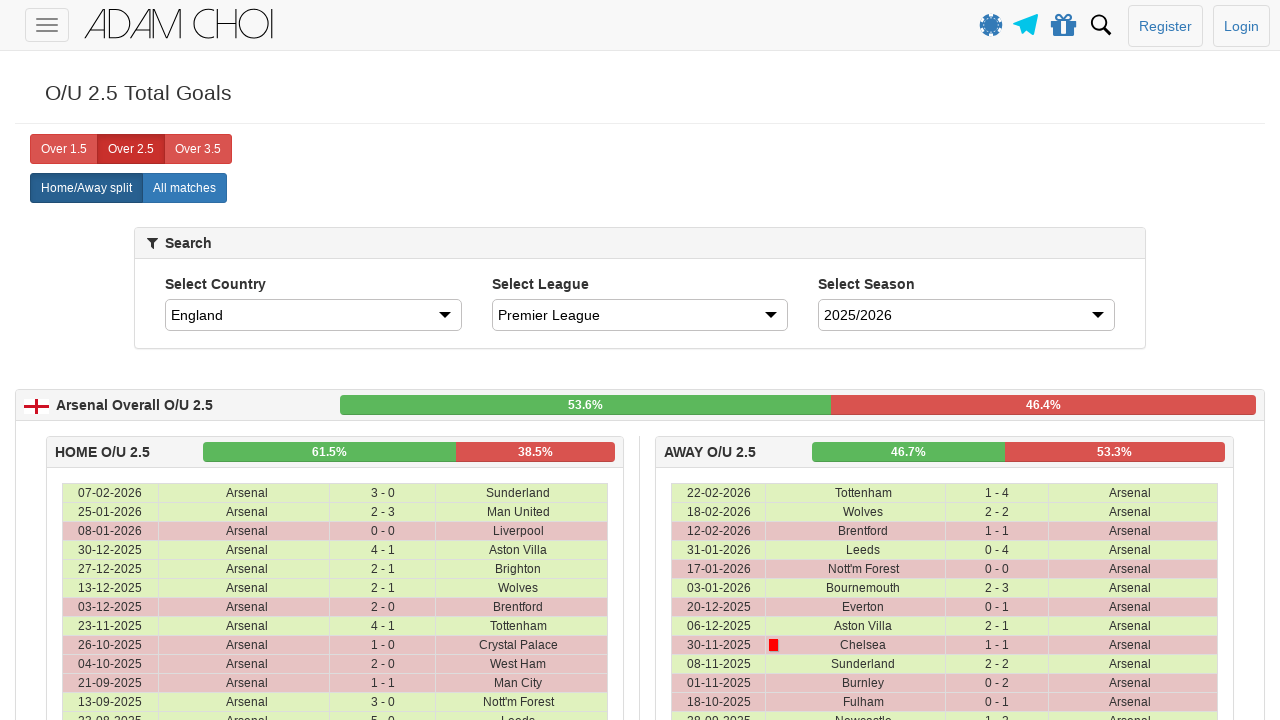

Waited for page to load (networkidle state)
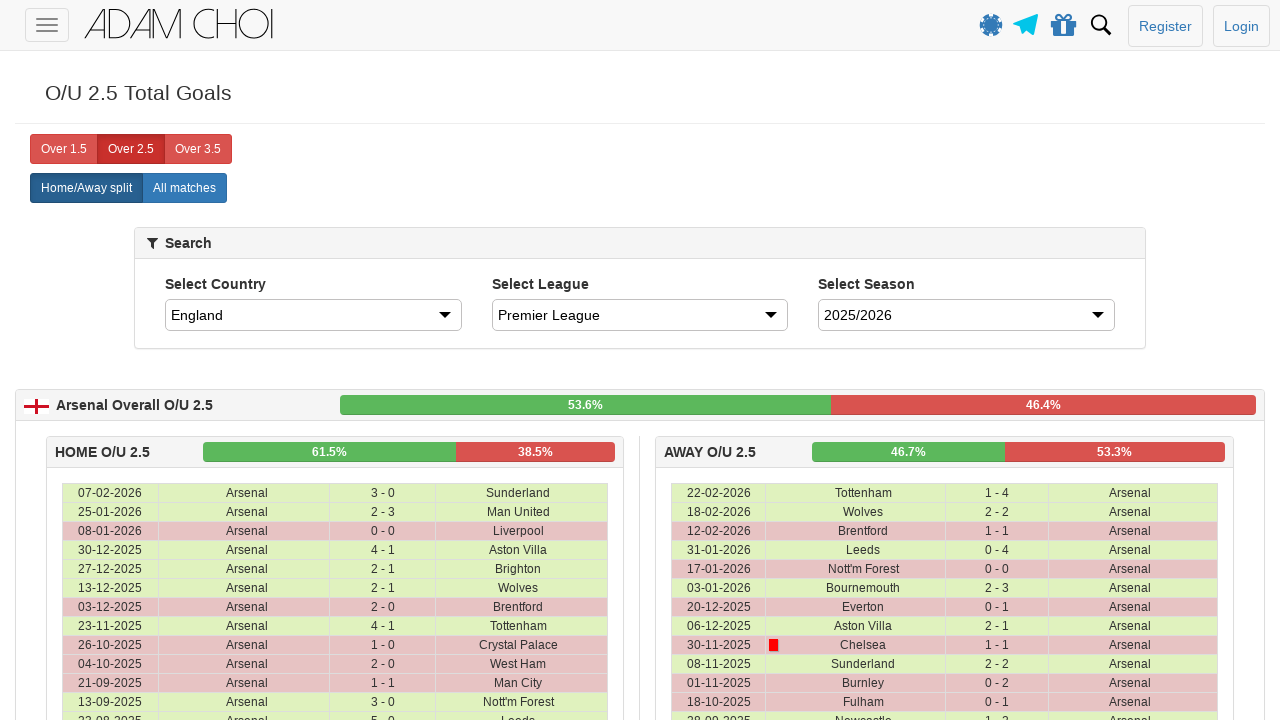

Clicked the 'All matches' button at (184, 188) on xpath=//label[@analytics-event="All matches"]
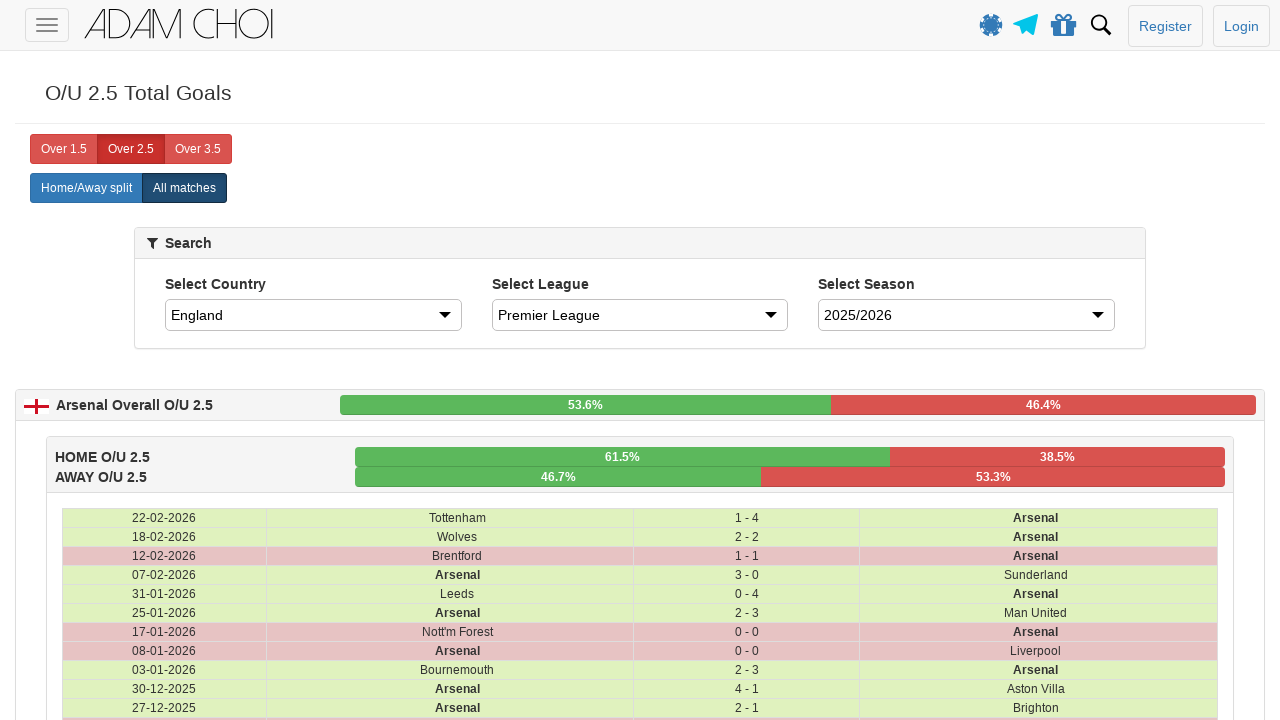

Waited for match data table to load
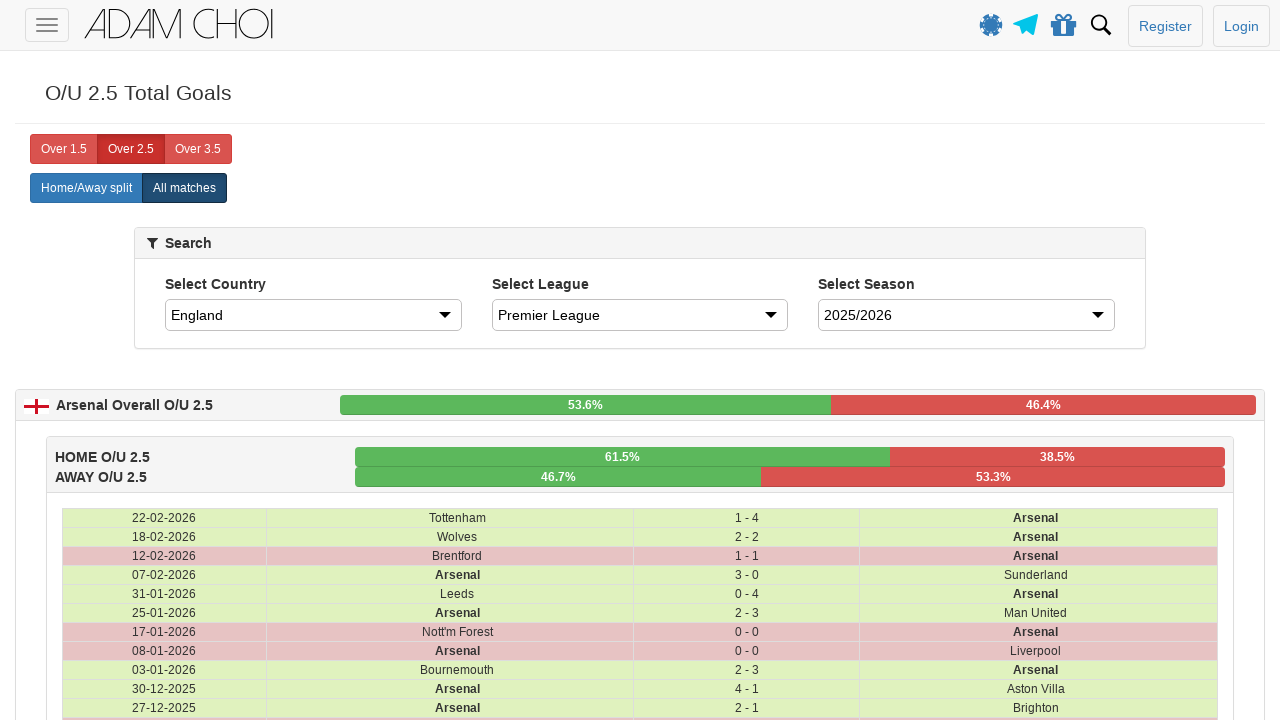

Verified table rows with data are present
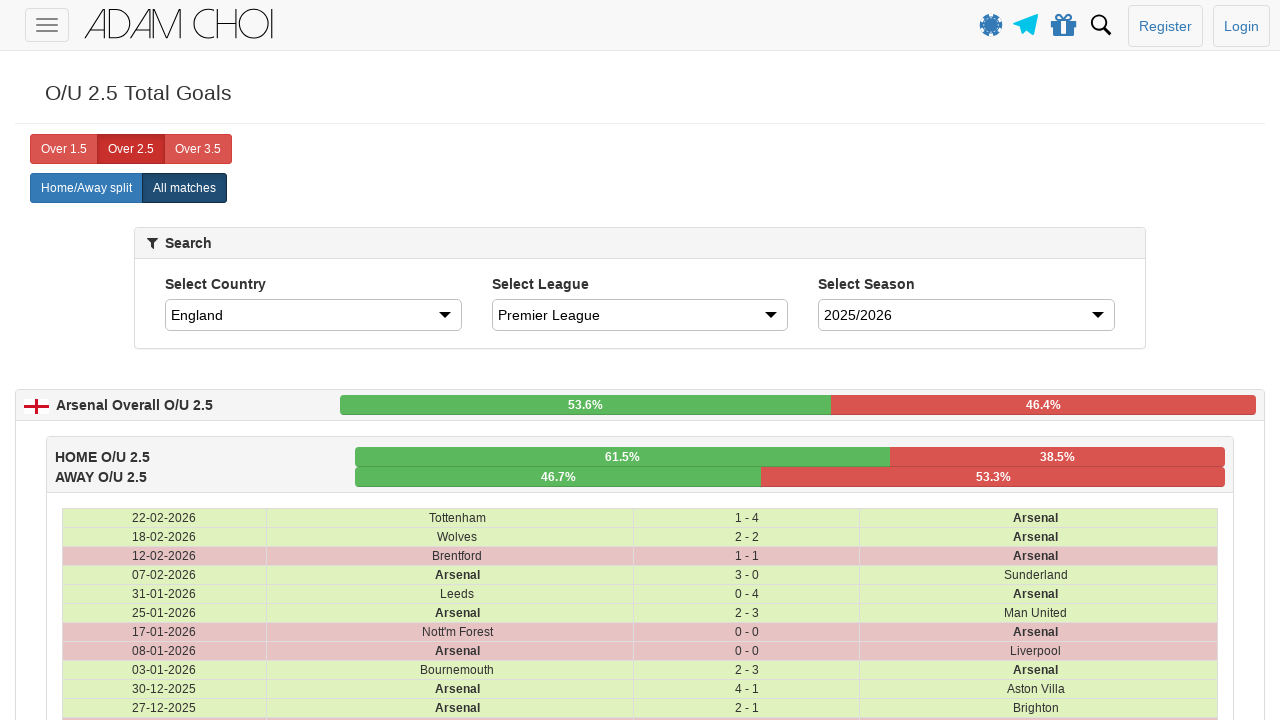

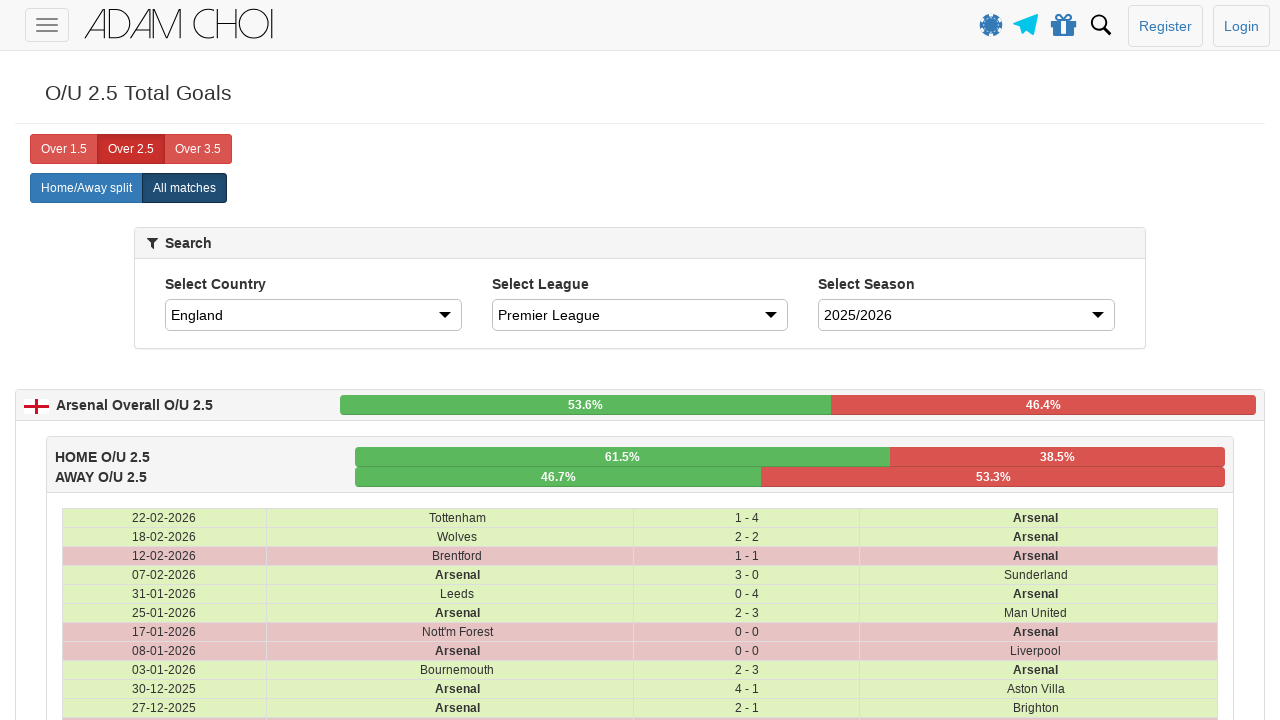